Tests dynamic control functionality by clicking an enable button to enable a disabled textbox, then entering text into the newly enabled field.

Starting URL: https://training-support.net/webelements/dynamic-controls

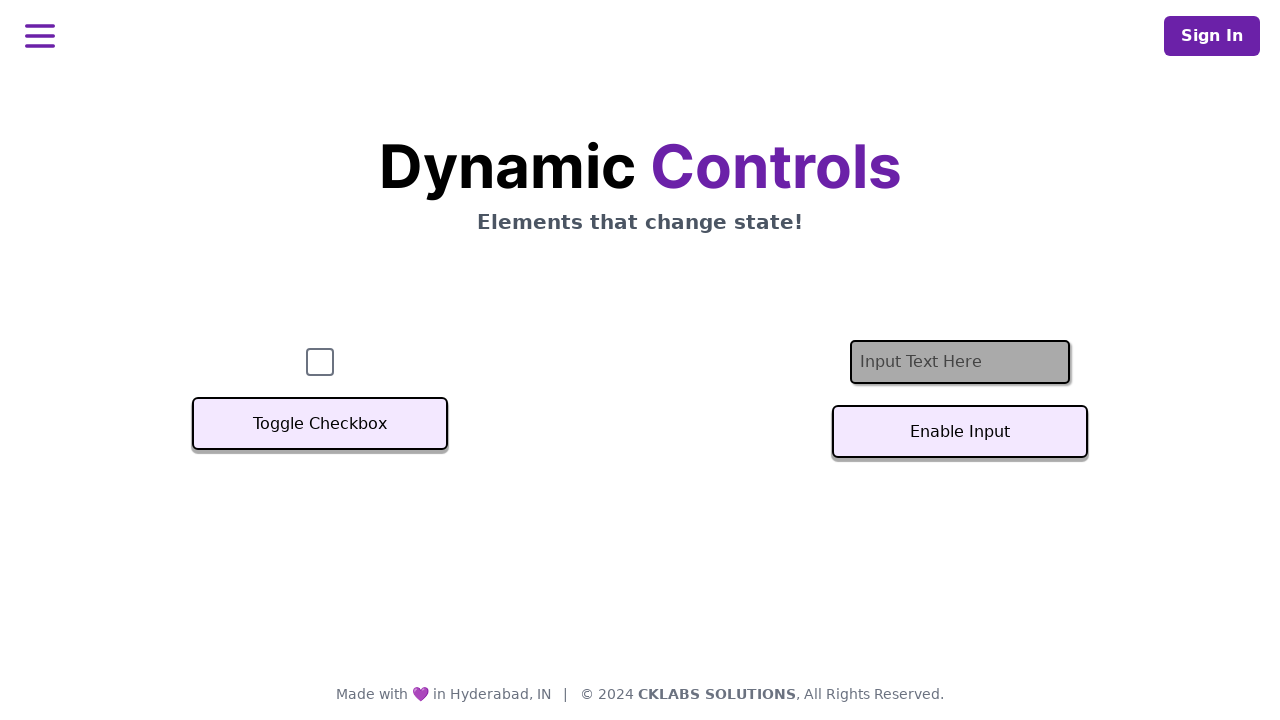

Located the textbox element with id 'textInput'
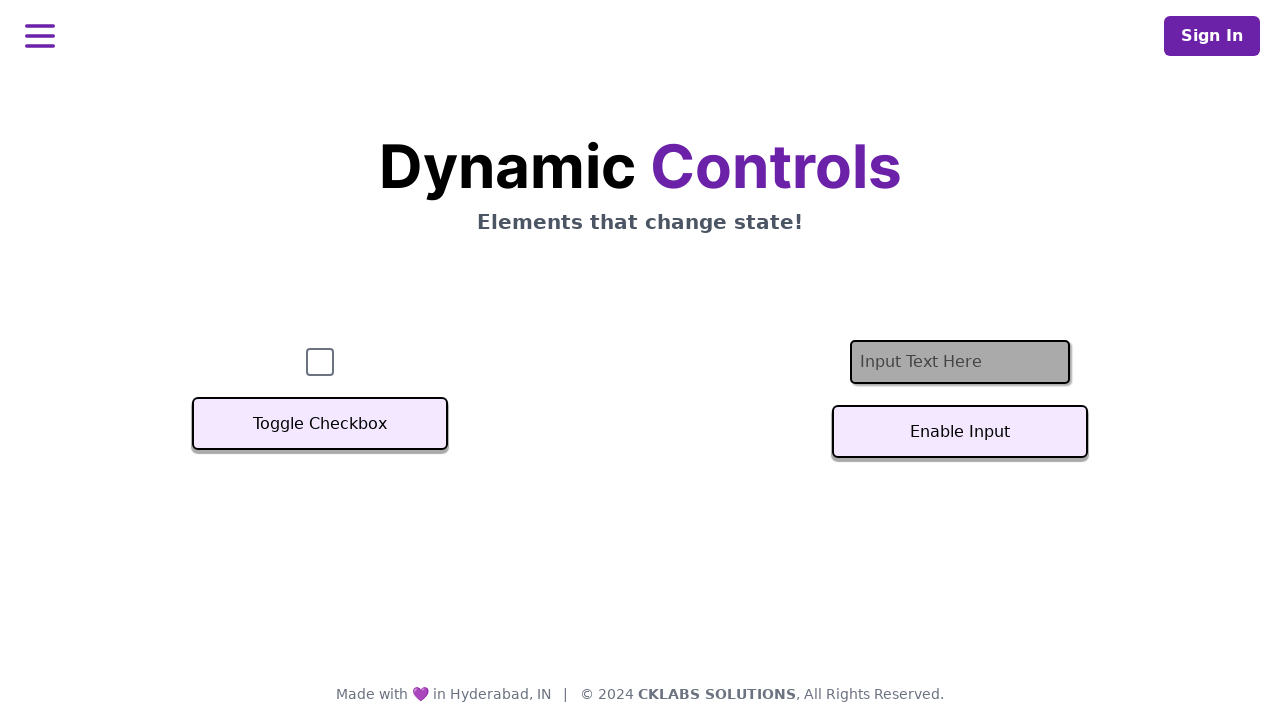

Confirmed textbox element is present in DOM
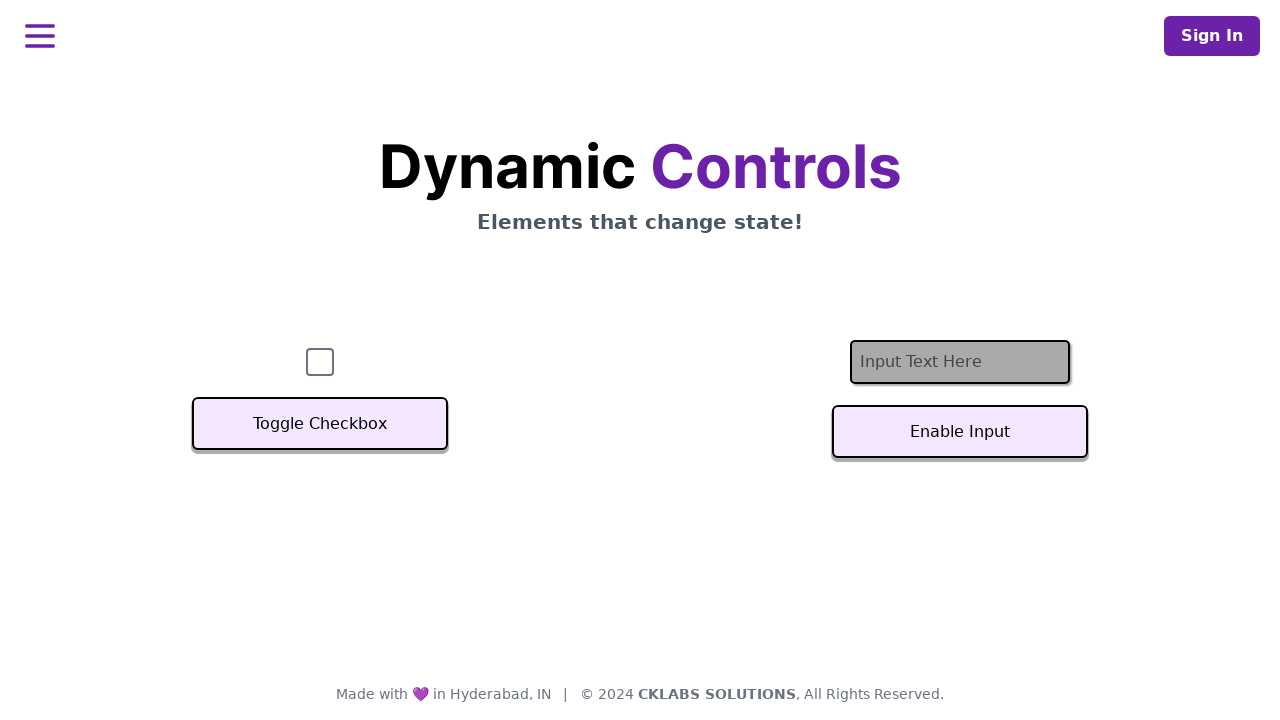

Clicked the enable button to enable the textbox at (960, 432) on #textInputButton
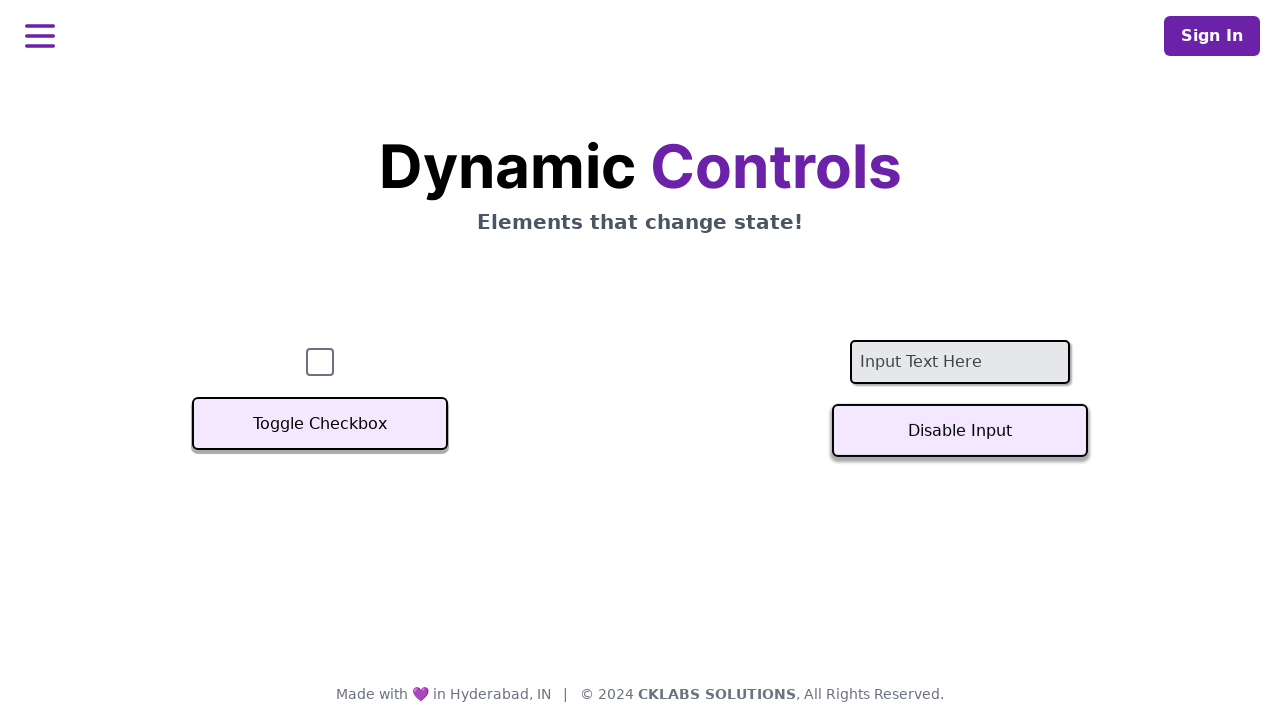

Textbox became enabled after button click
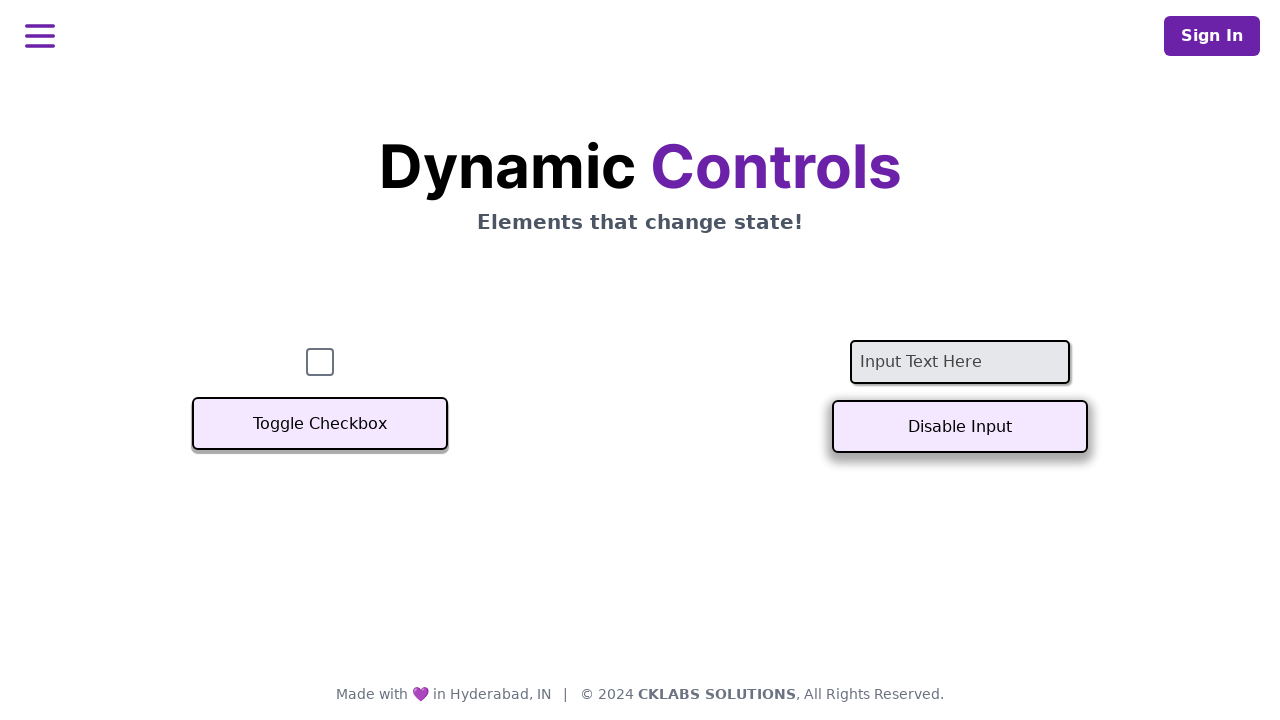

Entered text 'hi' into the newly enabled textbox on #textInput
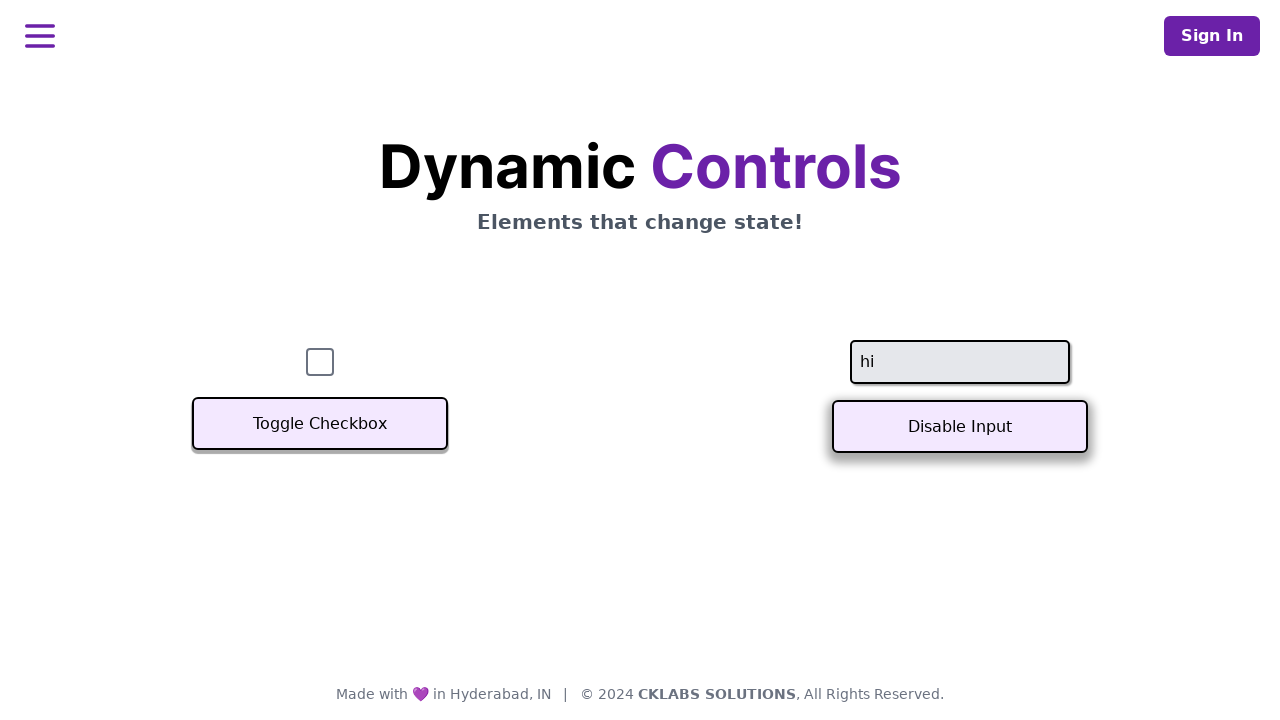

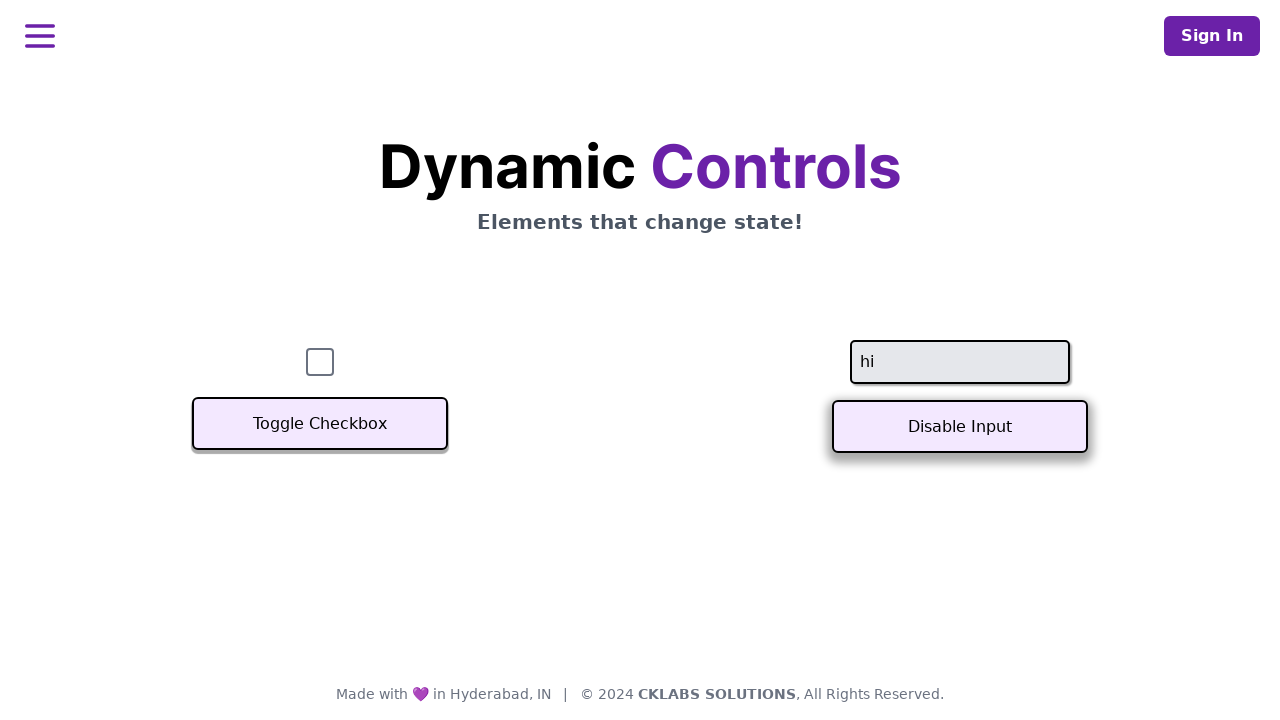